Tests clicking a prompt button on the DemoQA alerts page using JavaScript executor to trigger the click action

Starting URL: https://demoqa.com/alerts

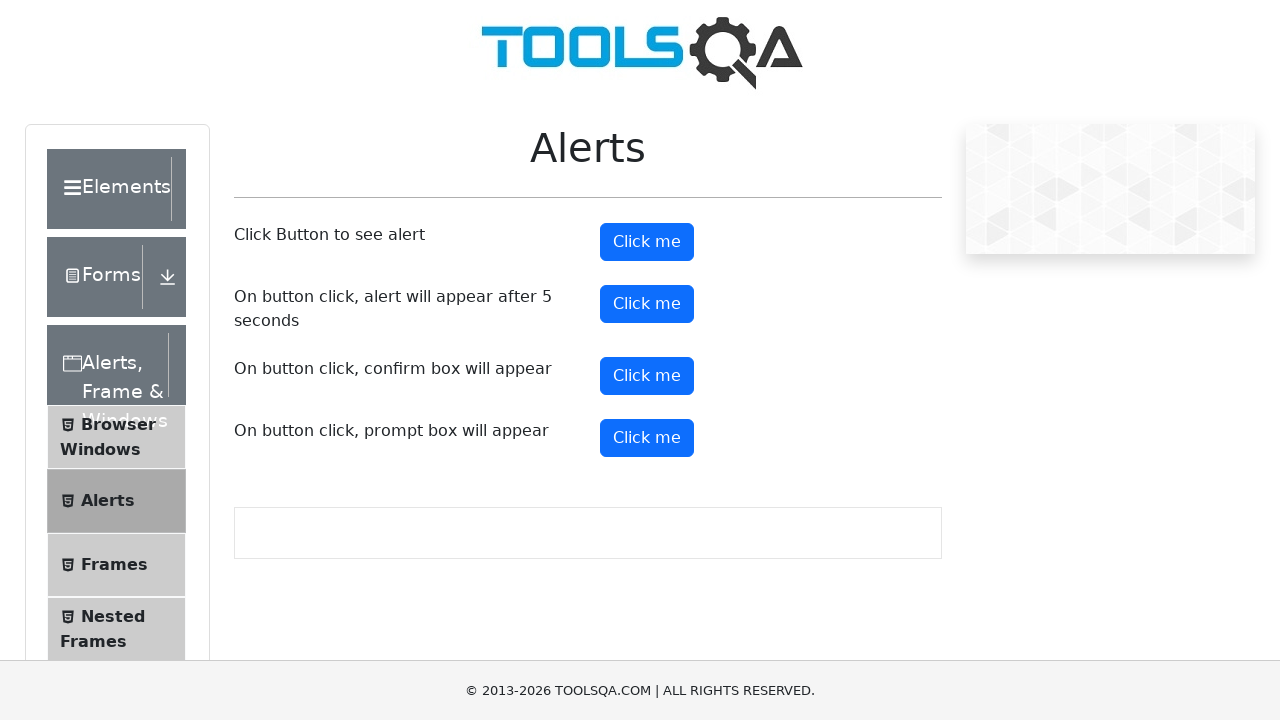

Navigated to DemoQA alerts page
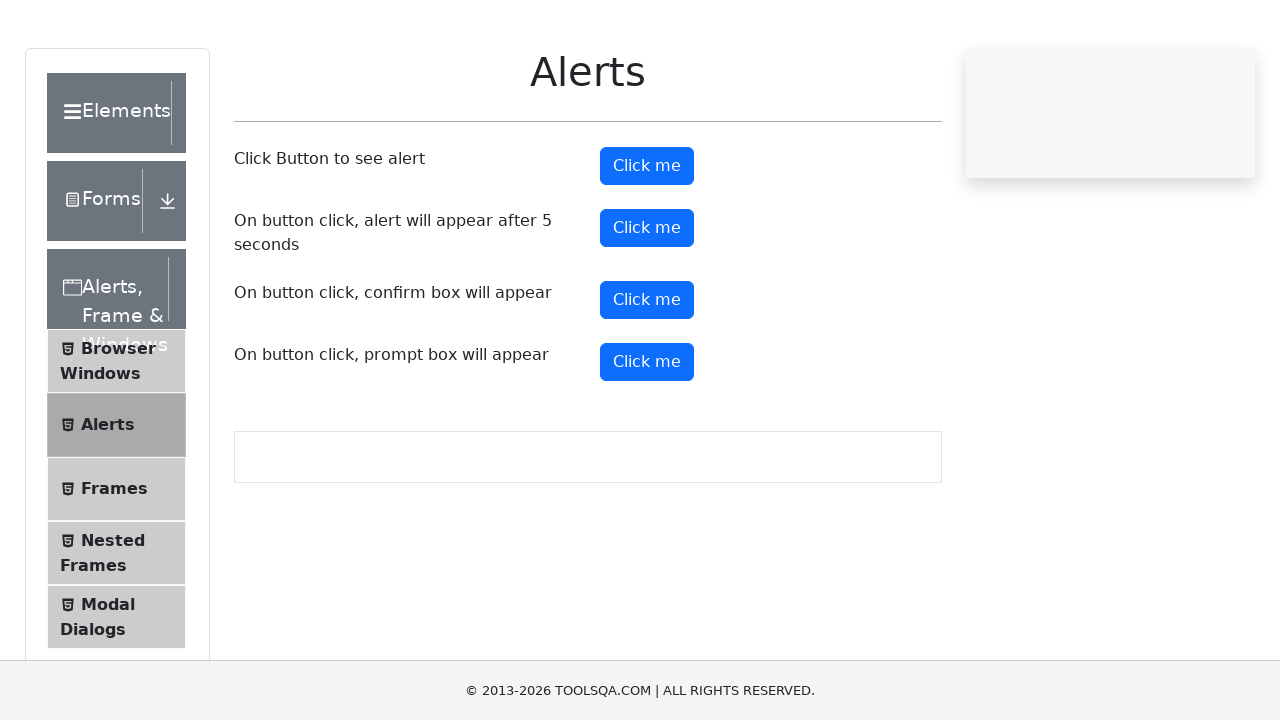

Clicked the prompt button to trigger alert at (647, 438) on #promtButton
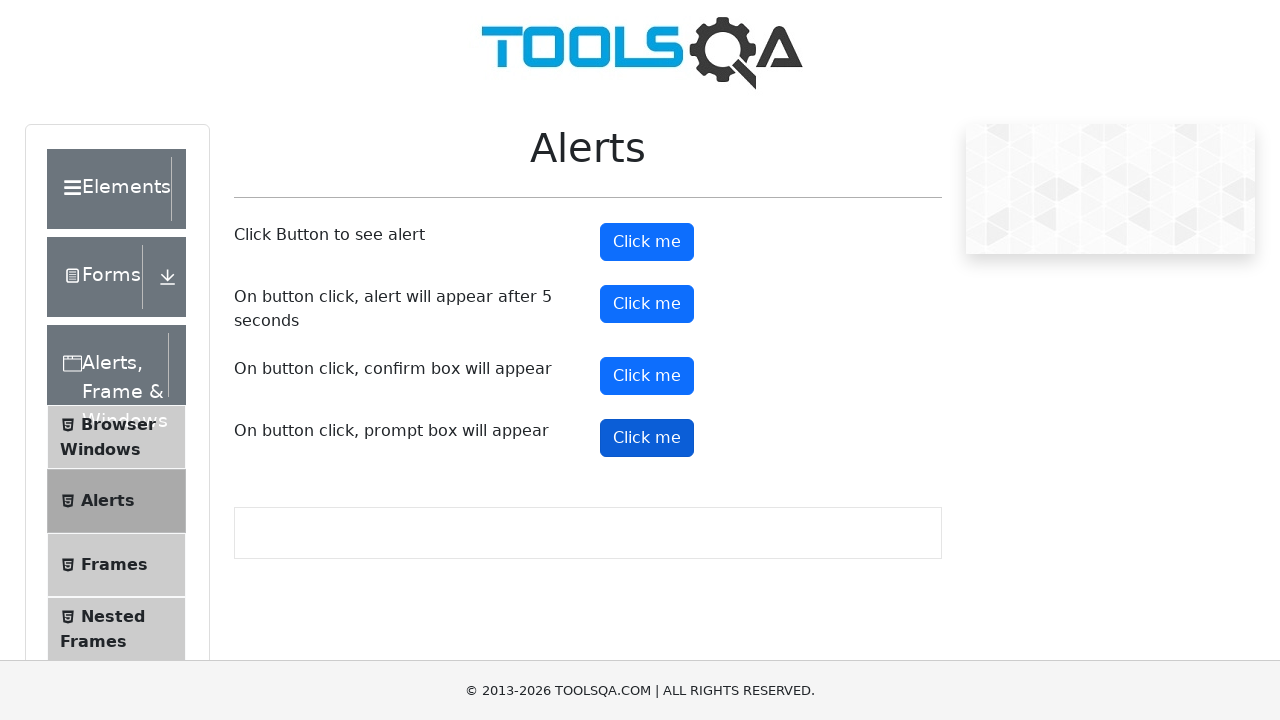

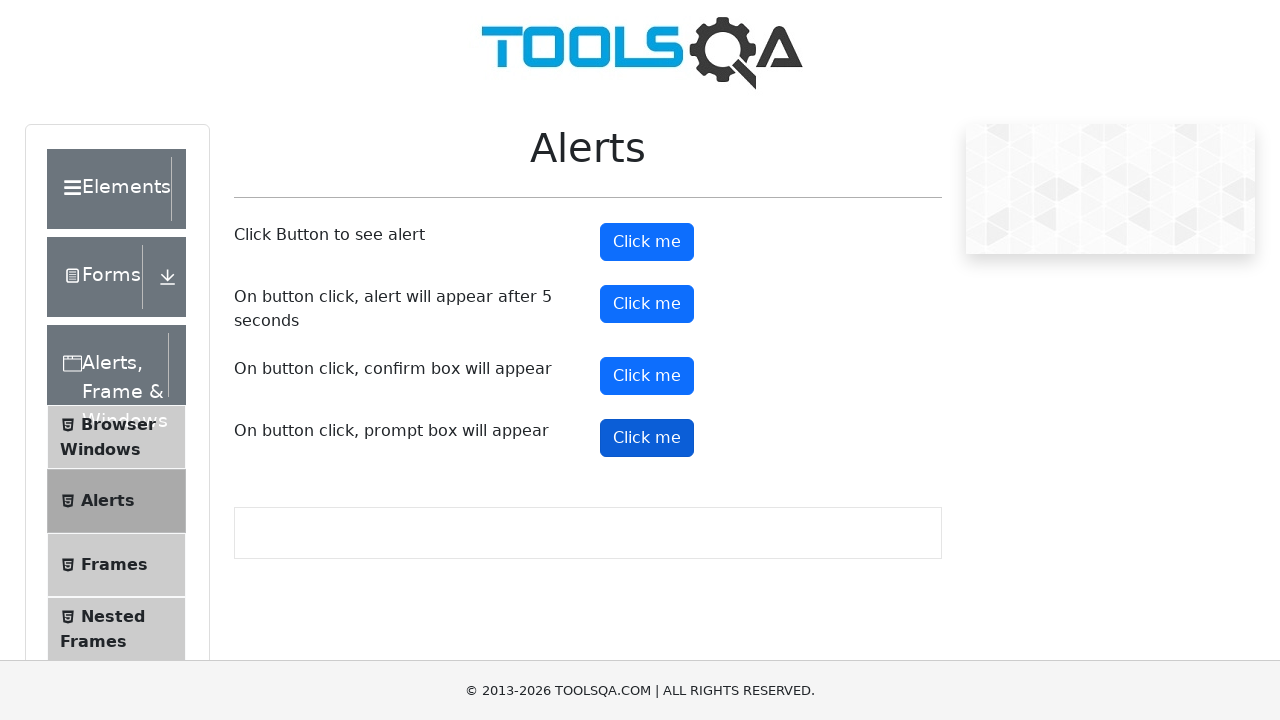